Navigates to the login form, clicks login with empty credentials to trigger error, clicks the close button on the error, and verifies the error message disappears

Starting URL: https://the-internet.herokuapp.com/

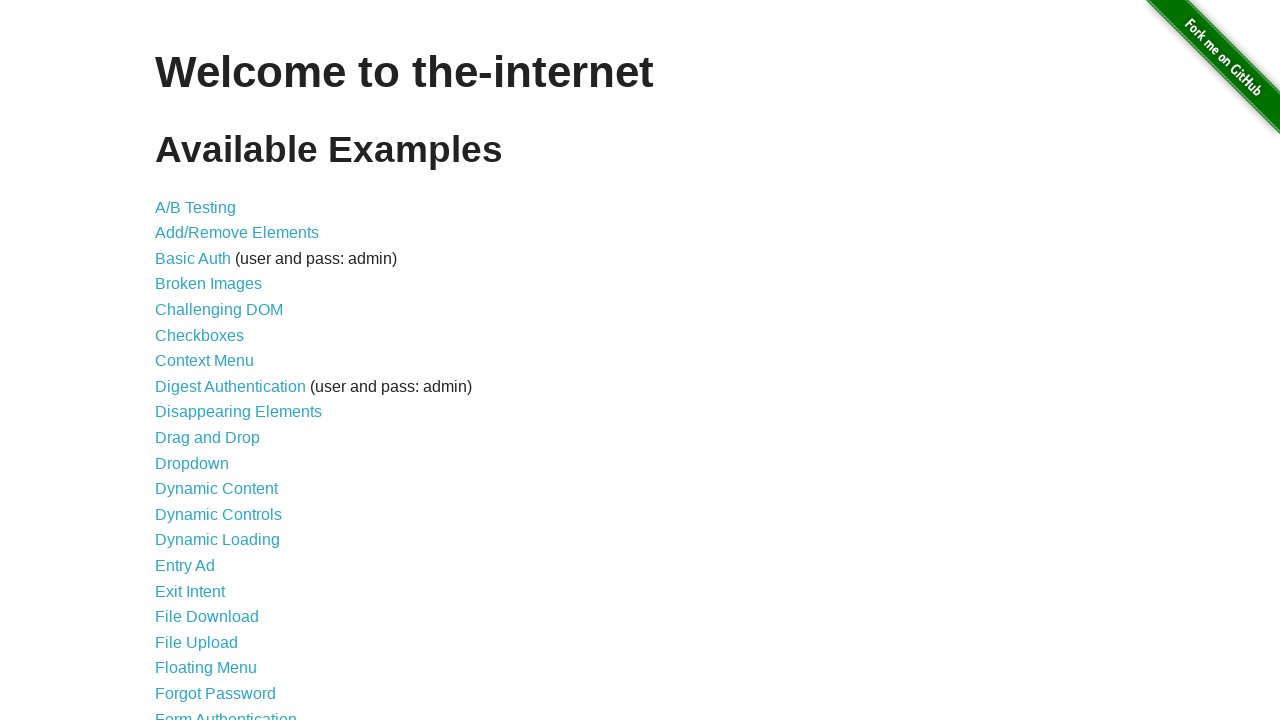

Clicked Form Authentication link at (226, 712) on text=Form Authentication
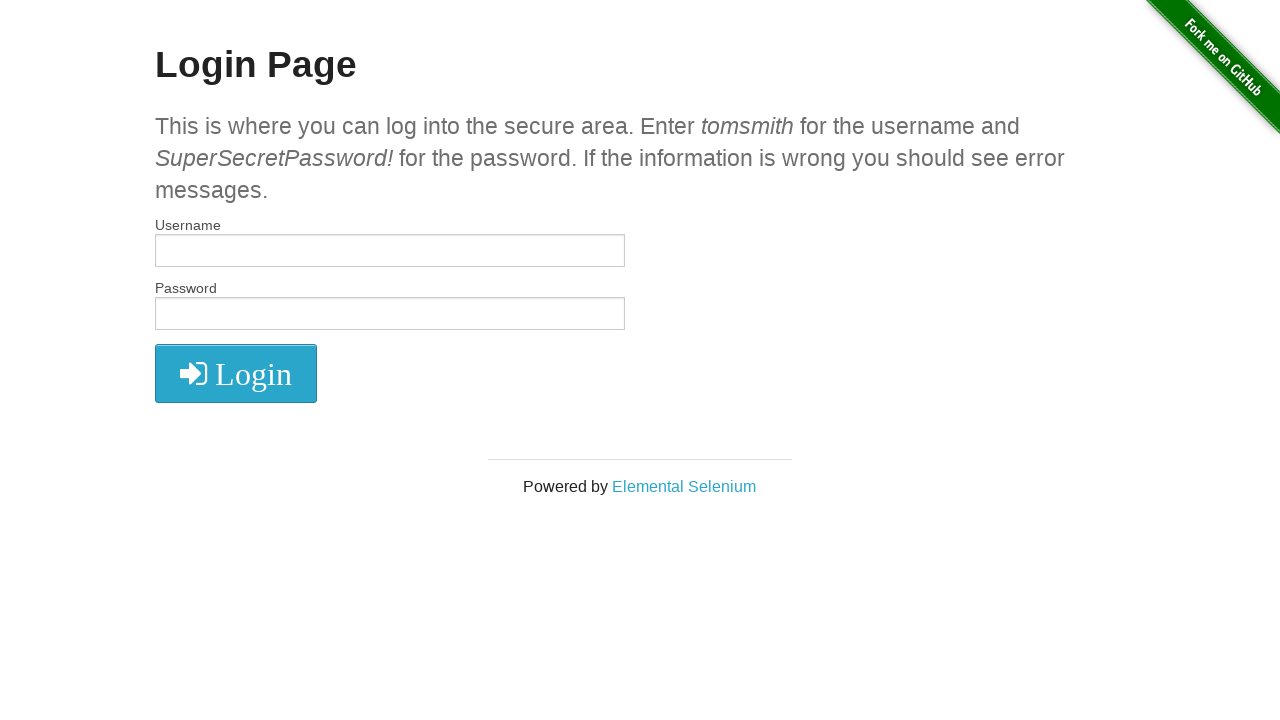

Clicked login button with empty credentials to trigger error at (236, 373) on .radius
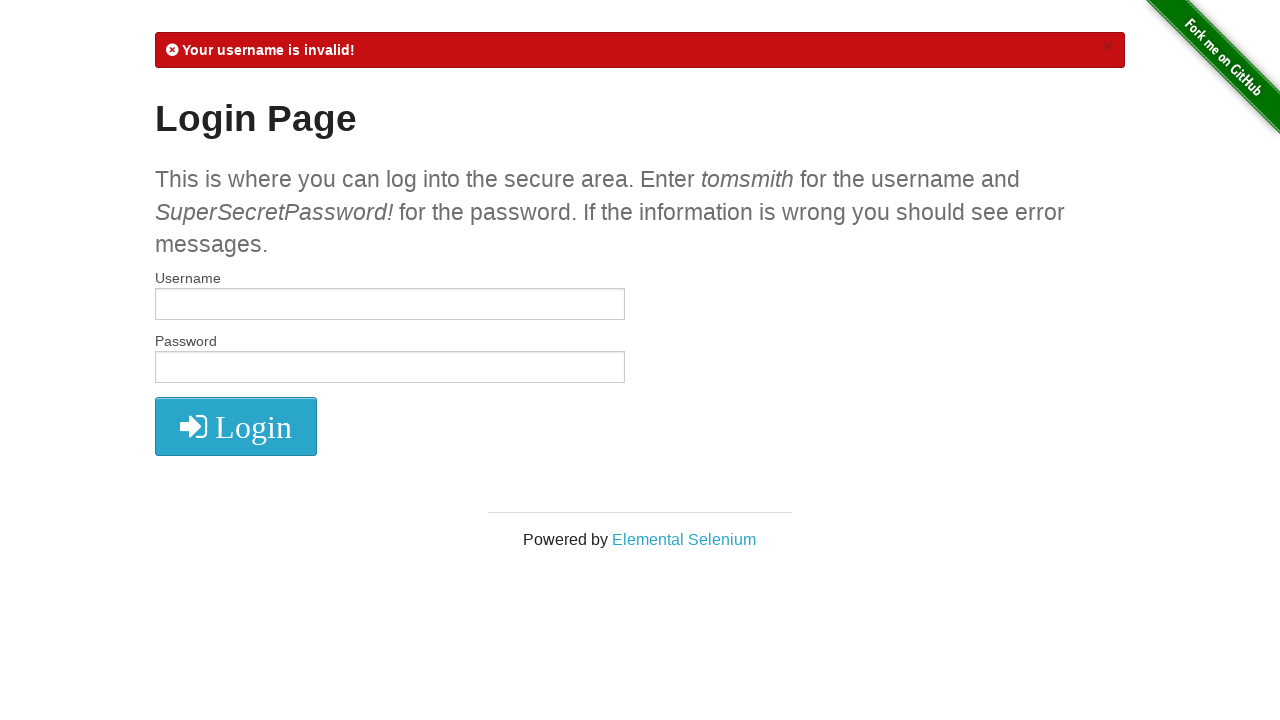

Error message appeared
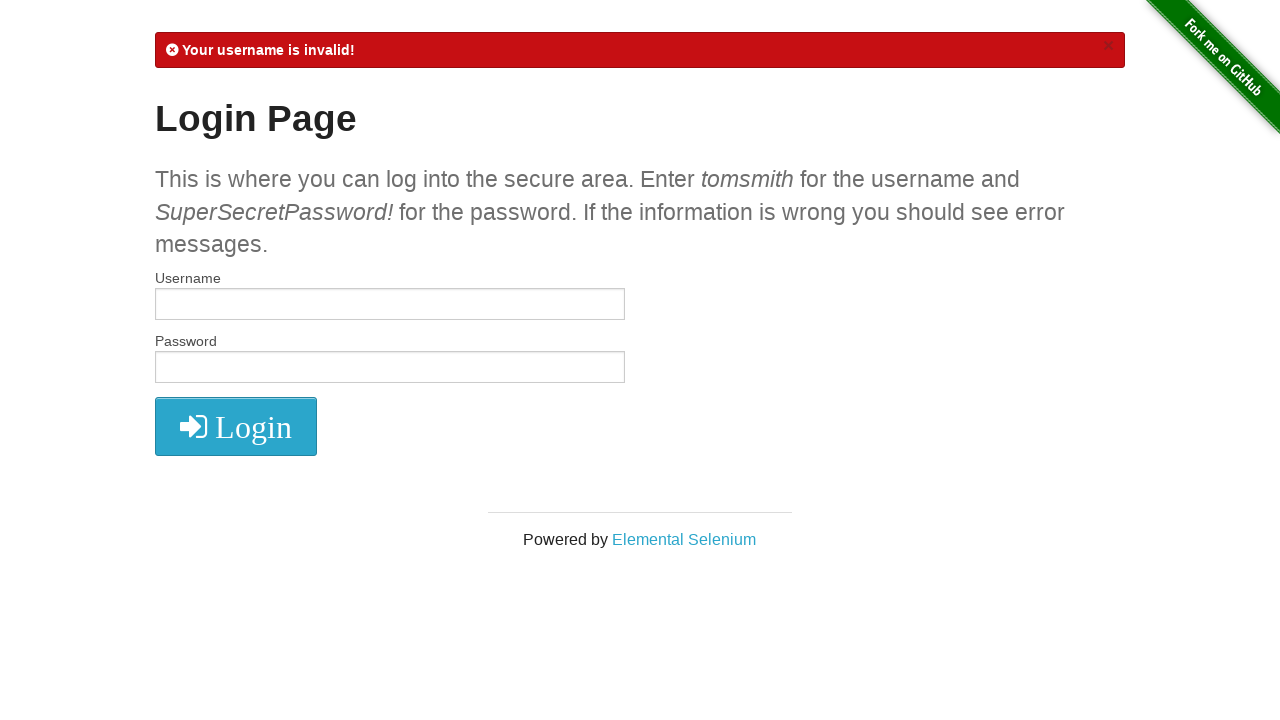

Clicked close button on error message at (1108, 46) on .close
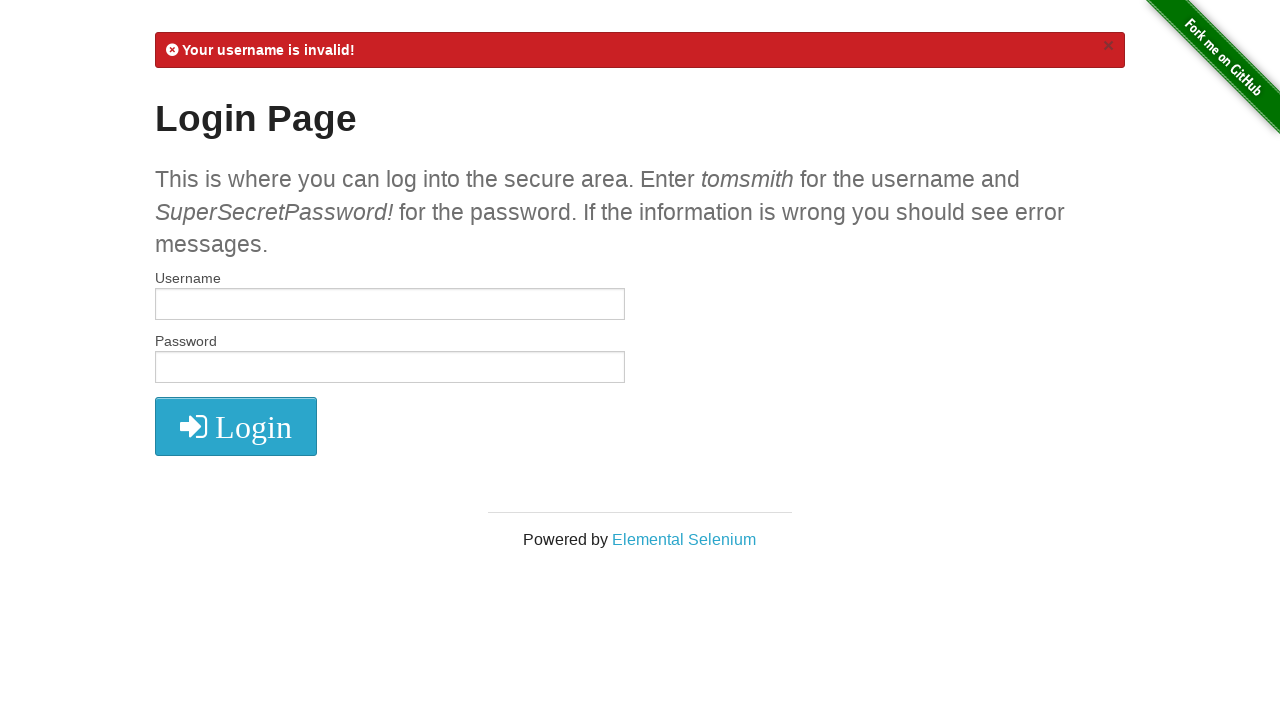

Error message successfully disappeared
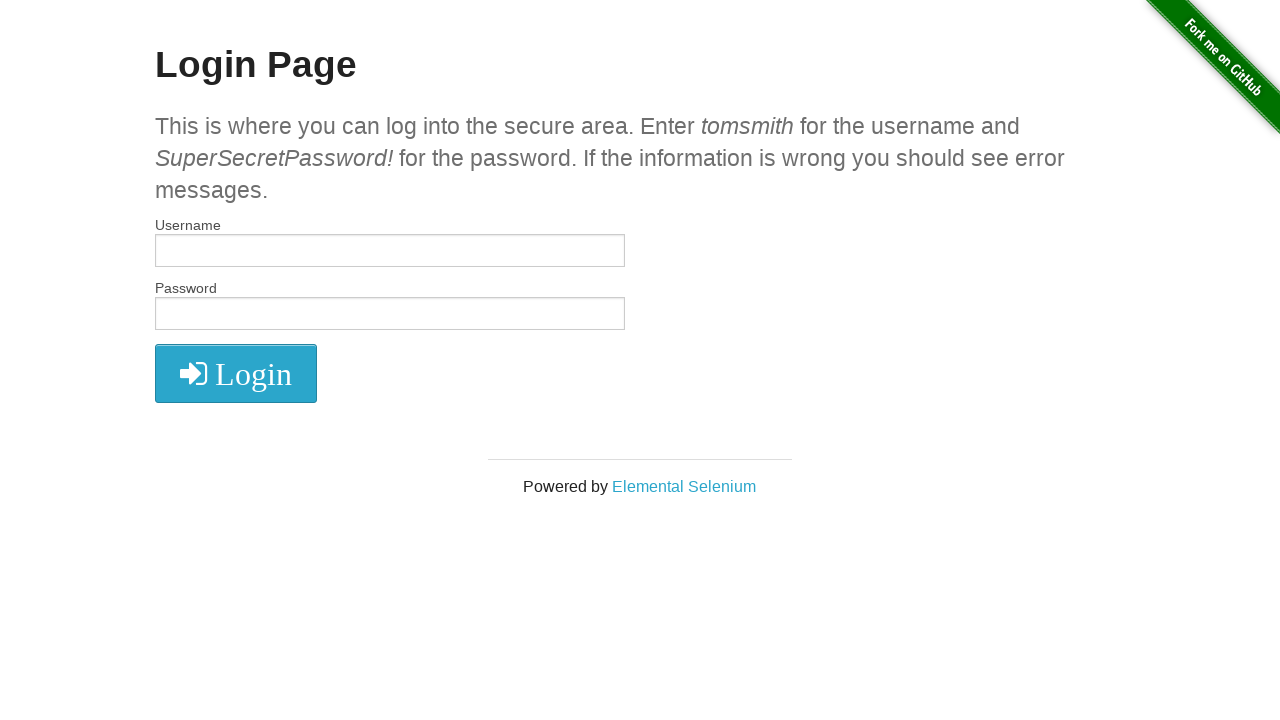

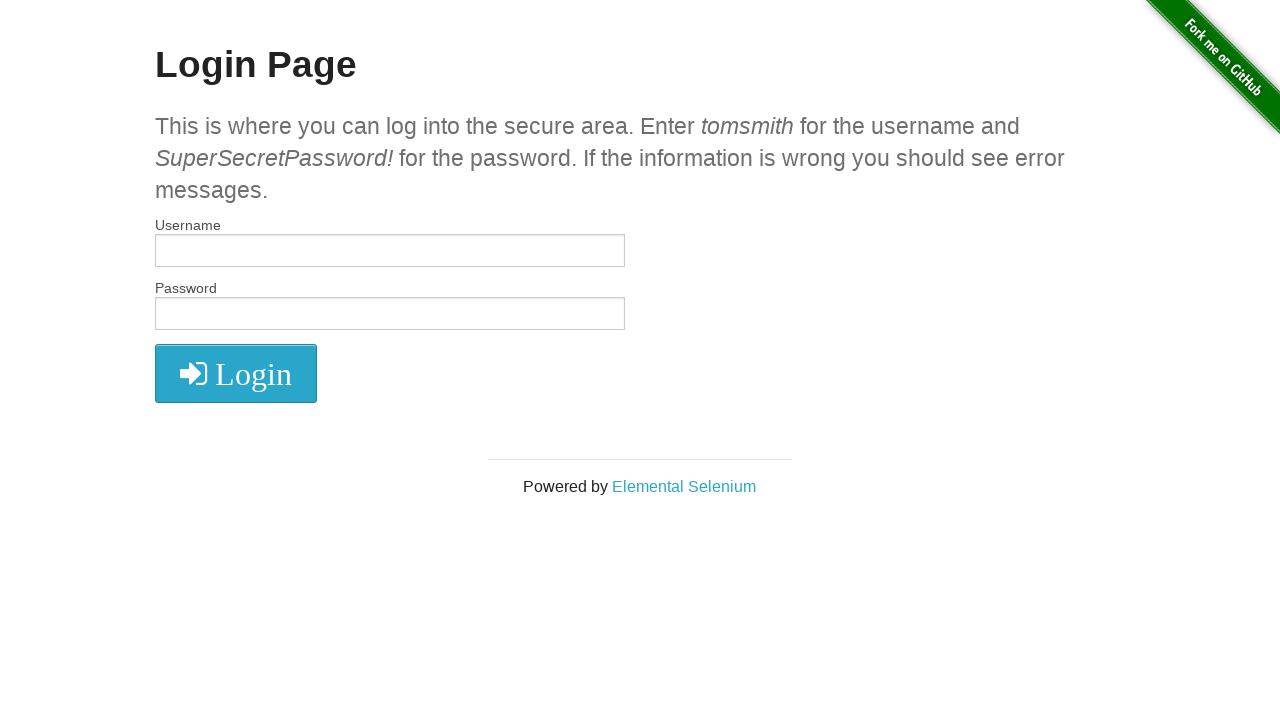